Tests drag and drop functionality by dragging an image from gallery to trash within an iframe

Starting URL: https://www.globalsqa.com/demo-site/draganddrop/

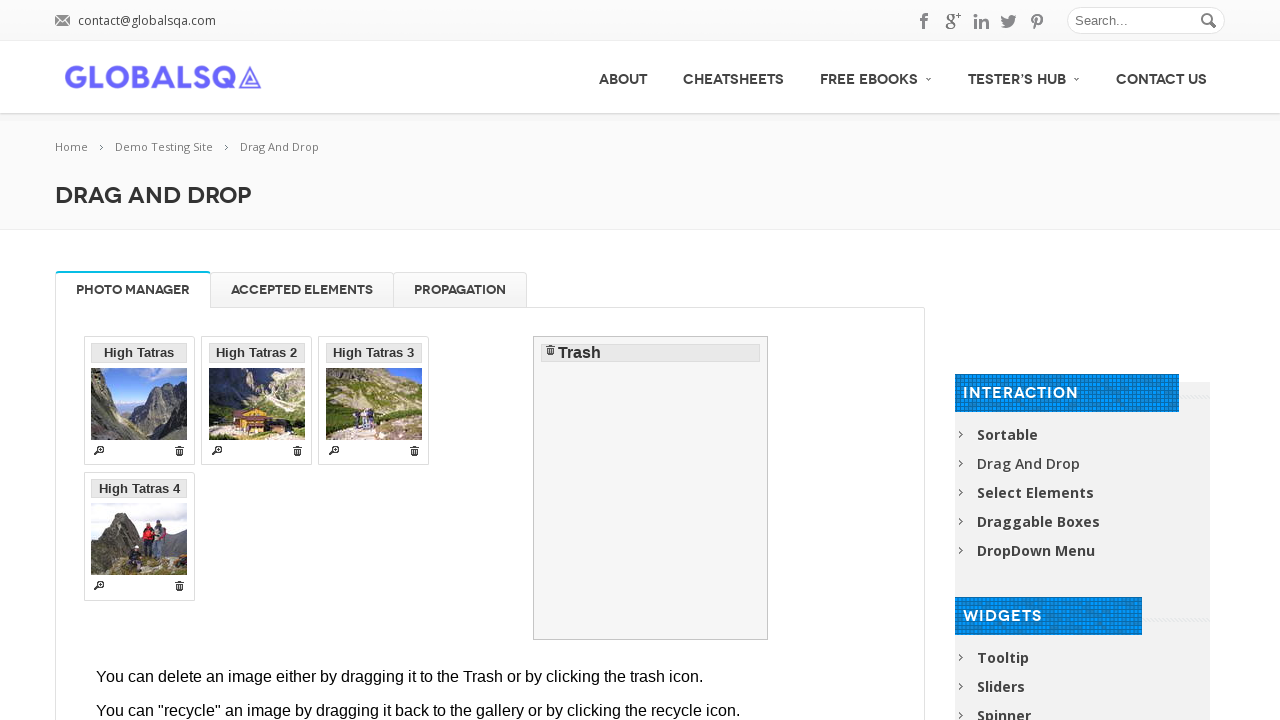

Located iframe containing drag and drop elements
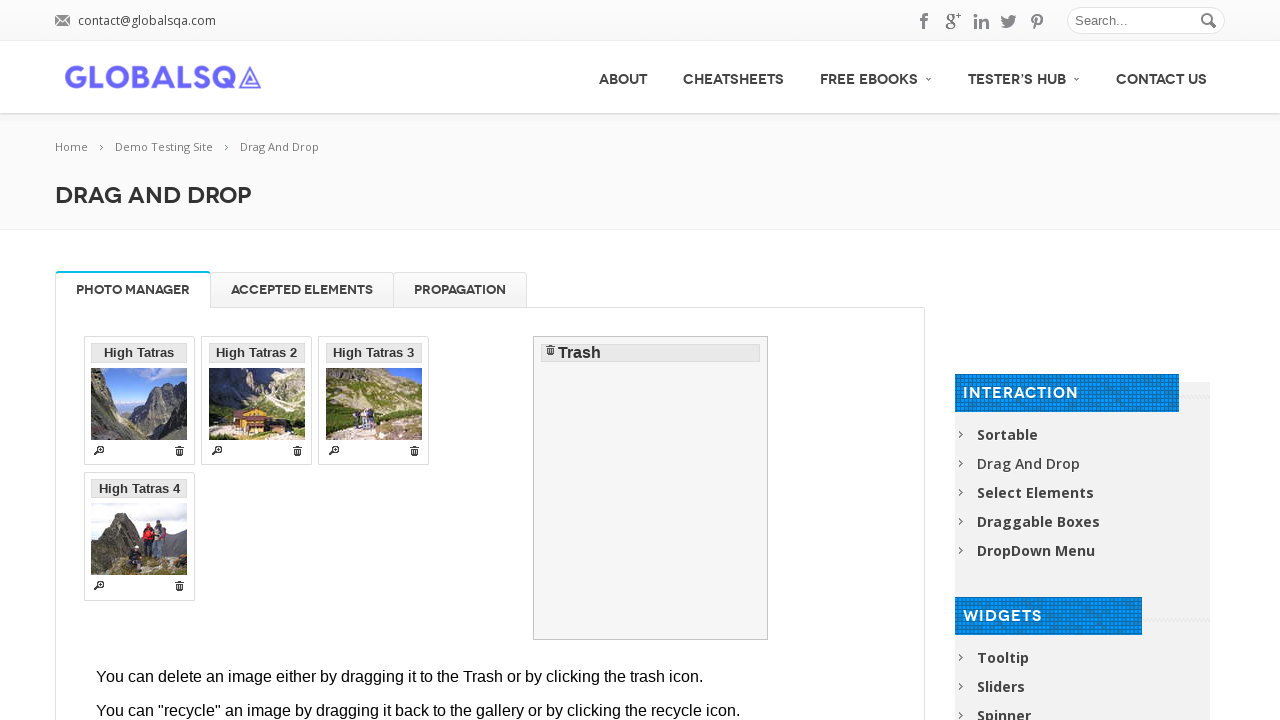

Located draggable image in gallery
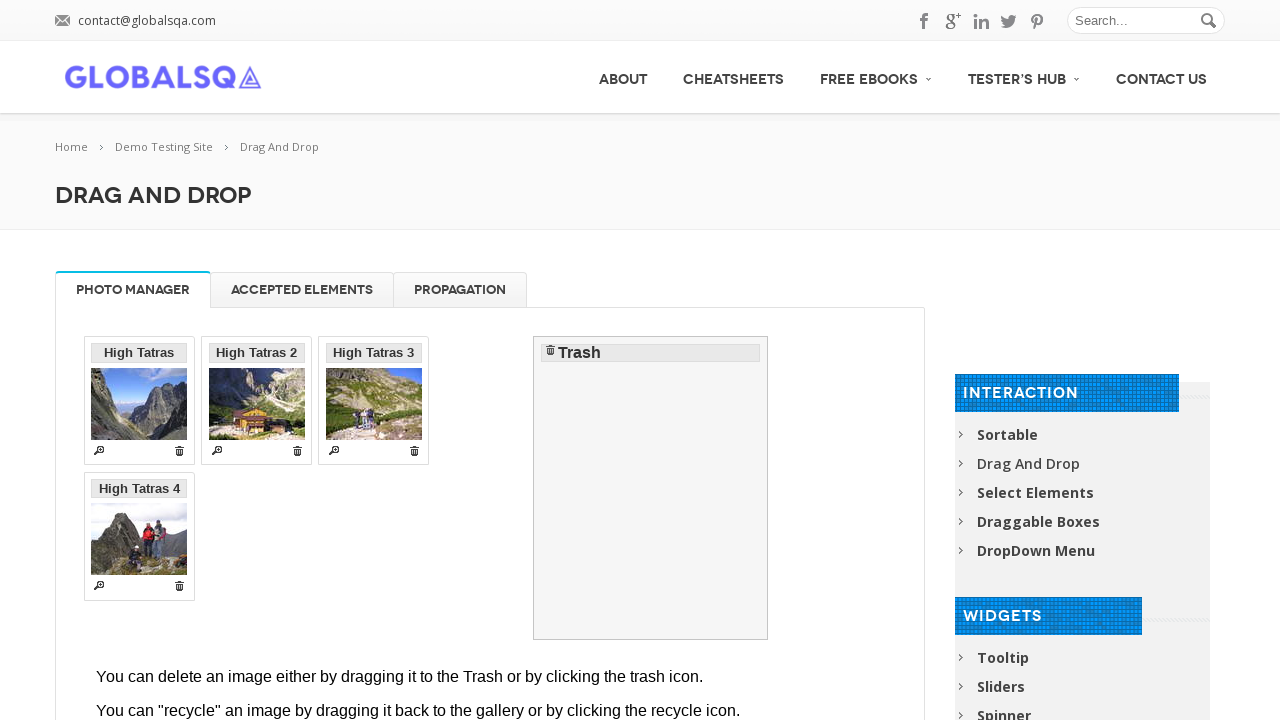

Located trash drop target
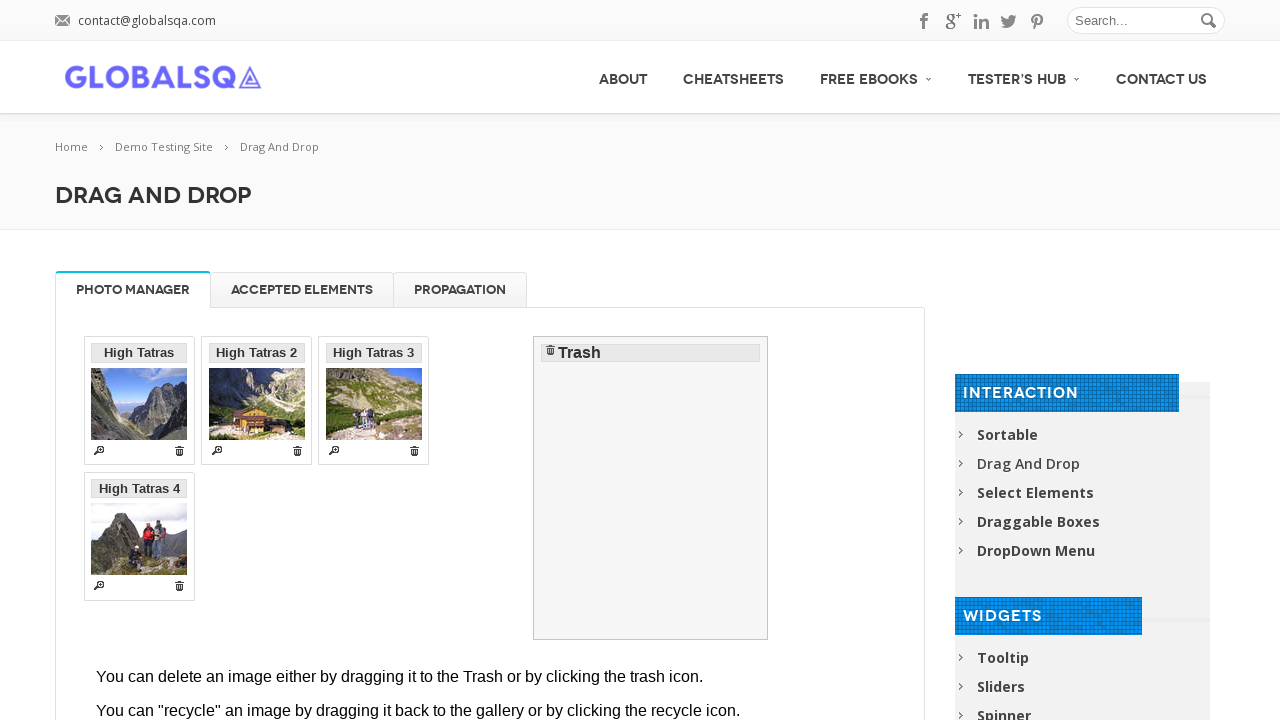

Dragged image from gallery to trash at (651, 488)
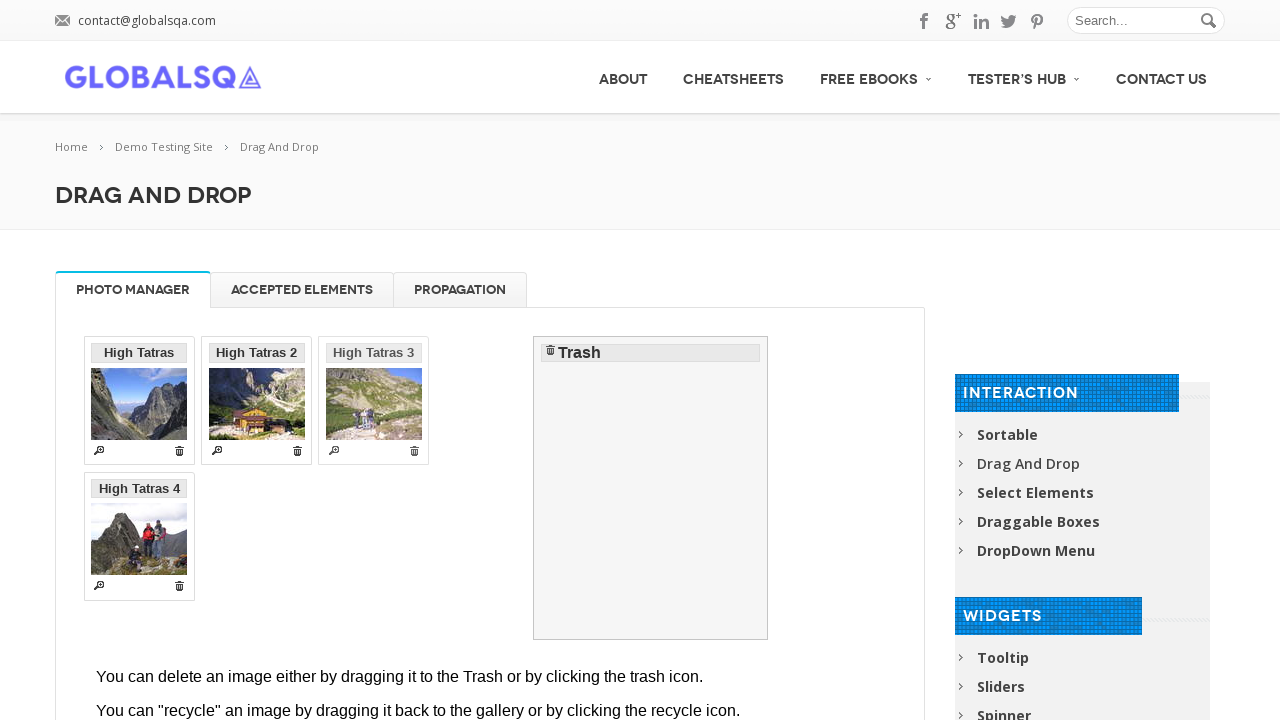

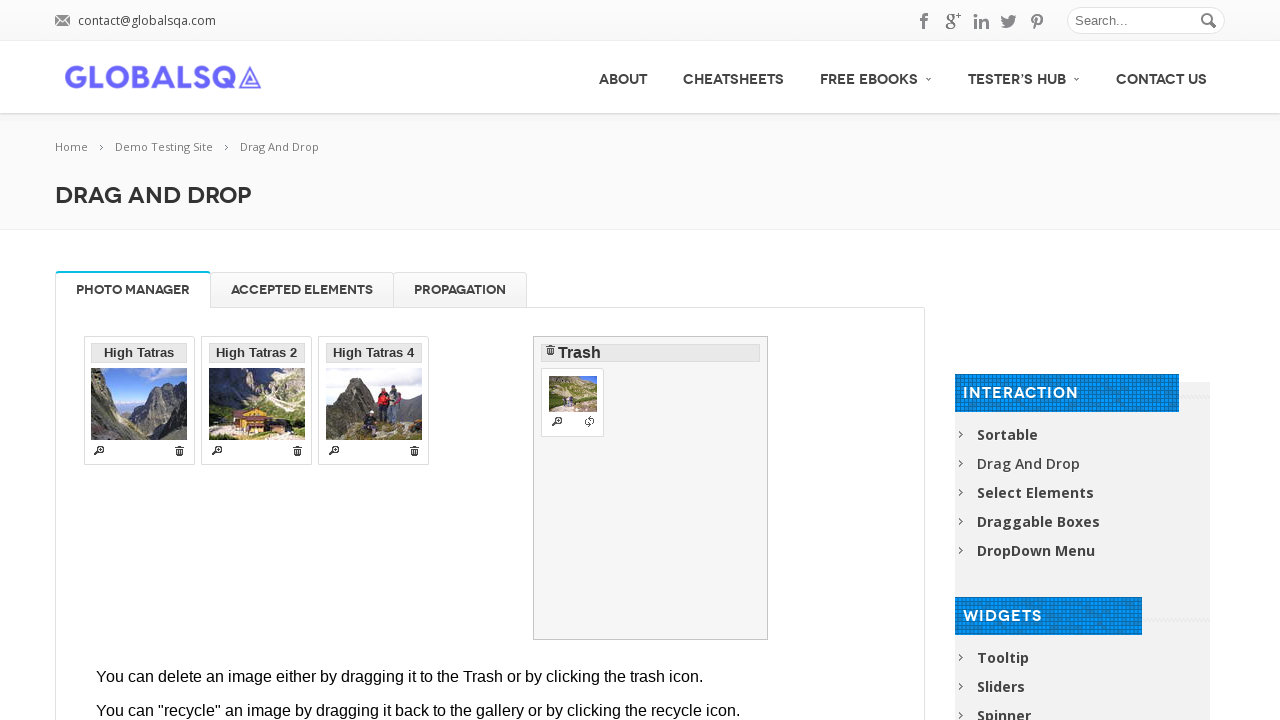